Tests the FAQ section by clicking on "Can I cancel the order?" question and verifying the answer is displayed

Starting URL: https://qa-scooter.praktikum-services.ru/

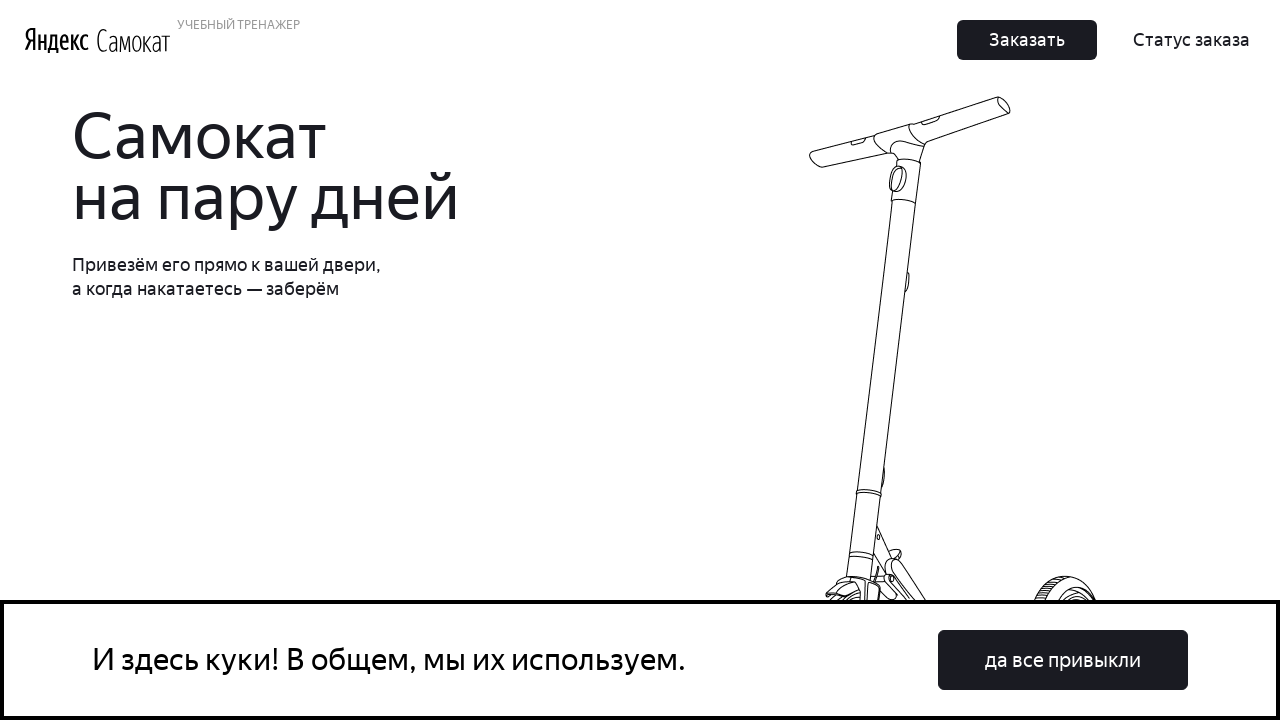

Scrolled to bottom of page to reveal FAQ section
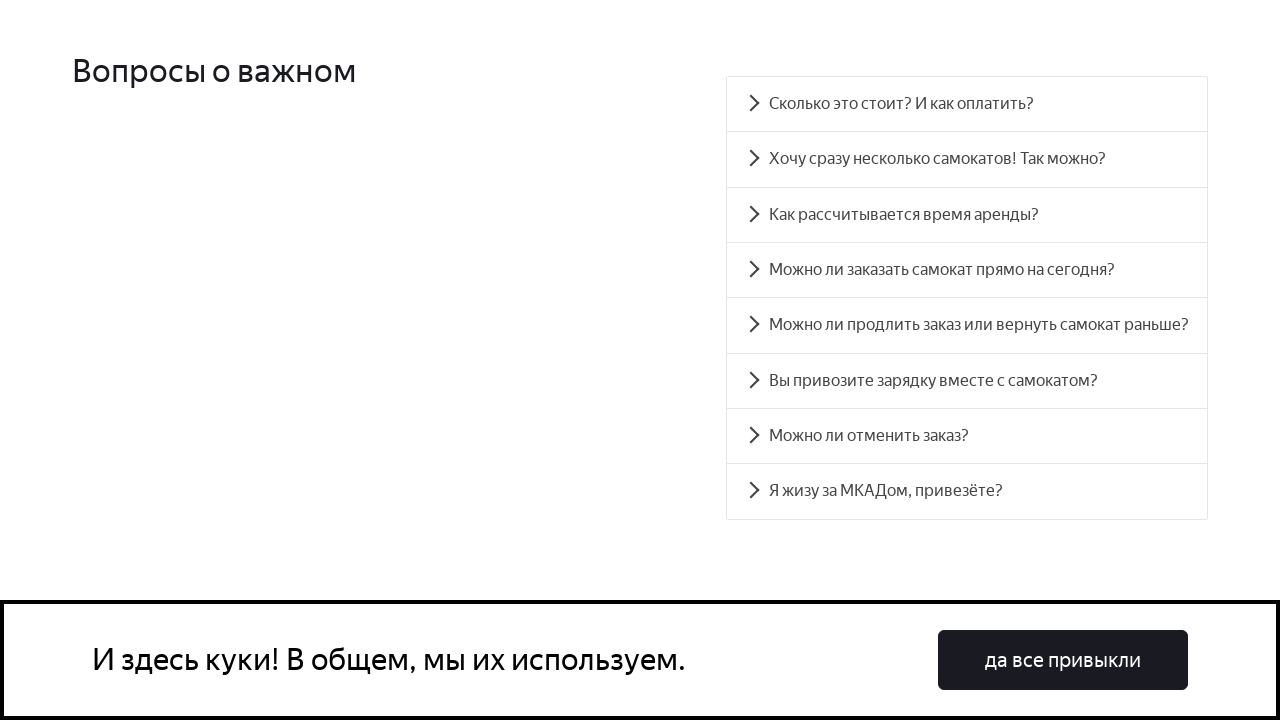

FAQ section header 'Вопросы о важном' loaded
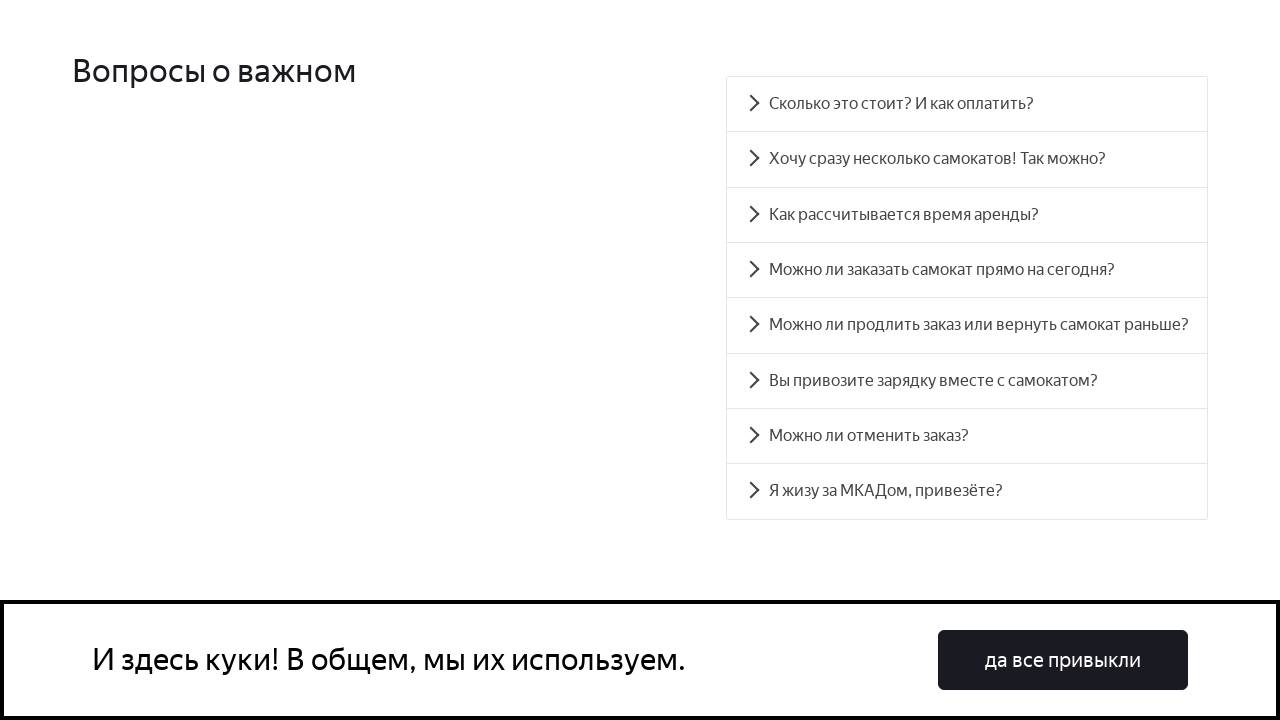

Clicked on 'Can I cancel the order?' question at (967, 436) on xpath=//div[text()='Можно ли отменить заказ?']
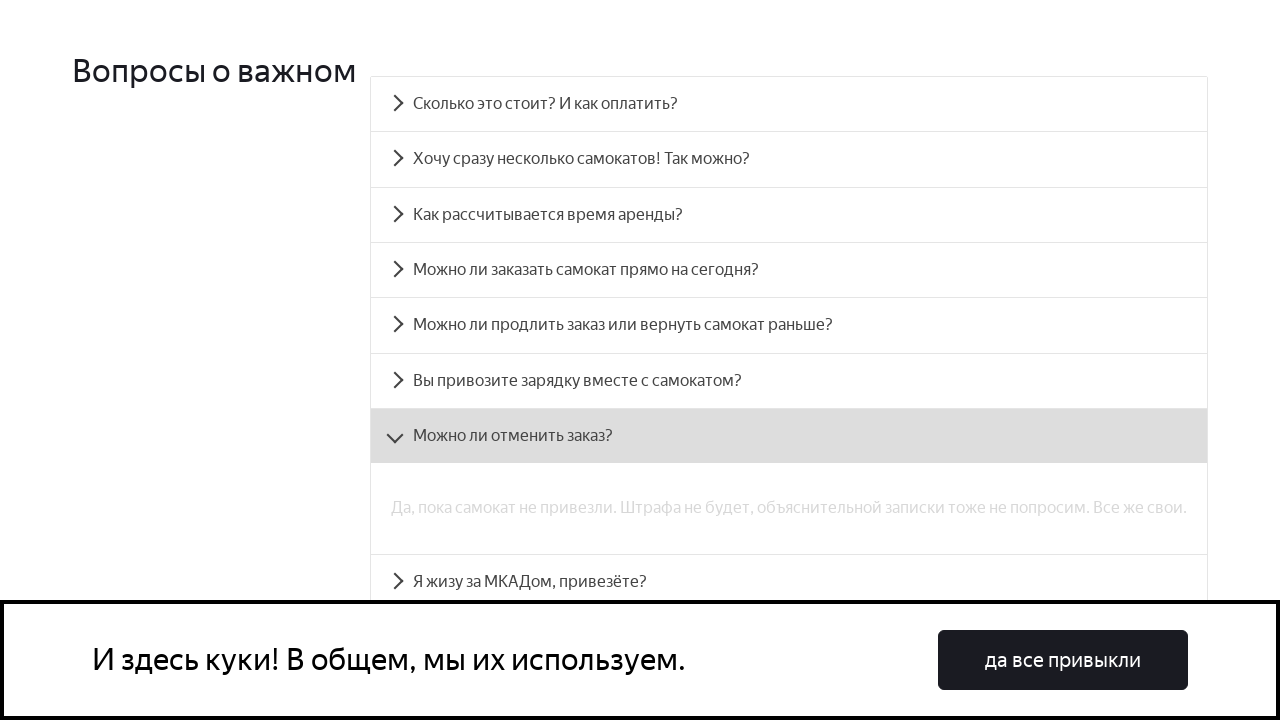

Answer to cancel order question is displayed: 'Yes, while the scooter has not been delivered...'
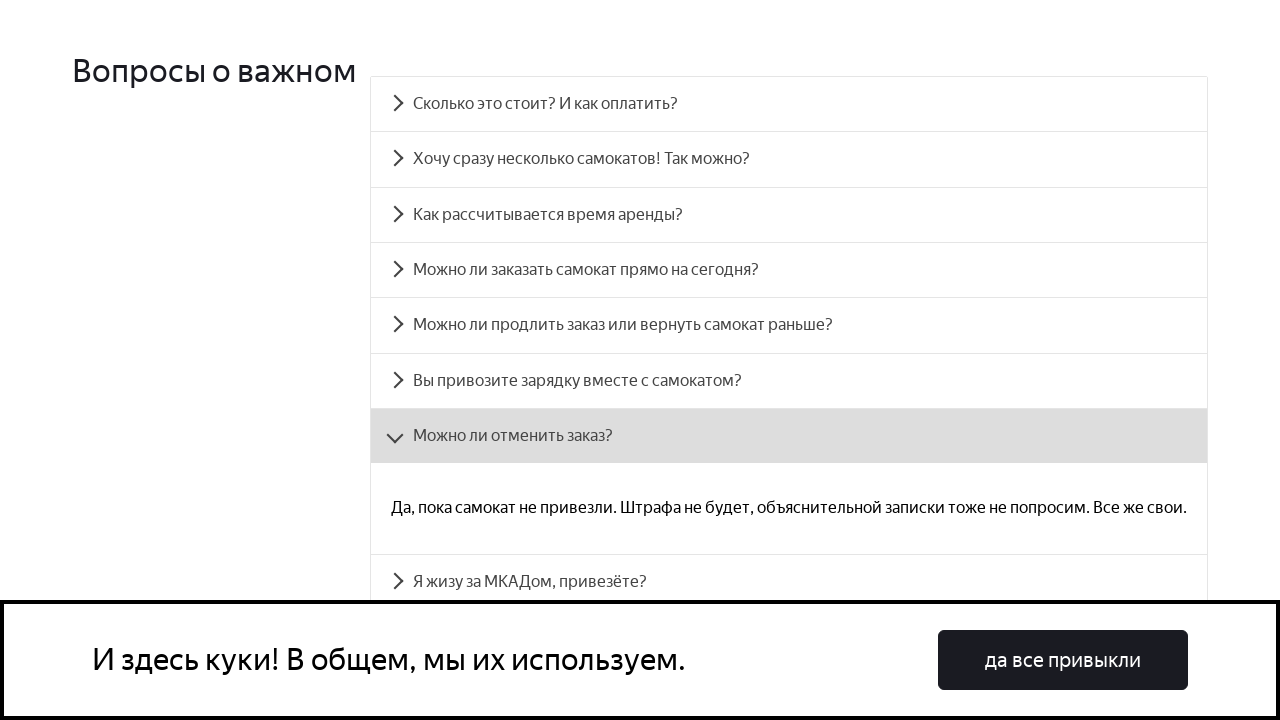

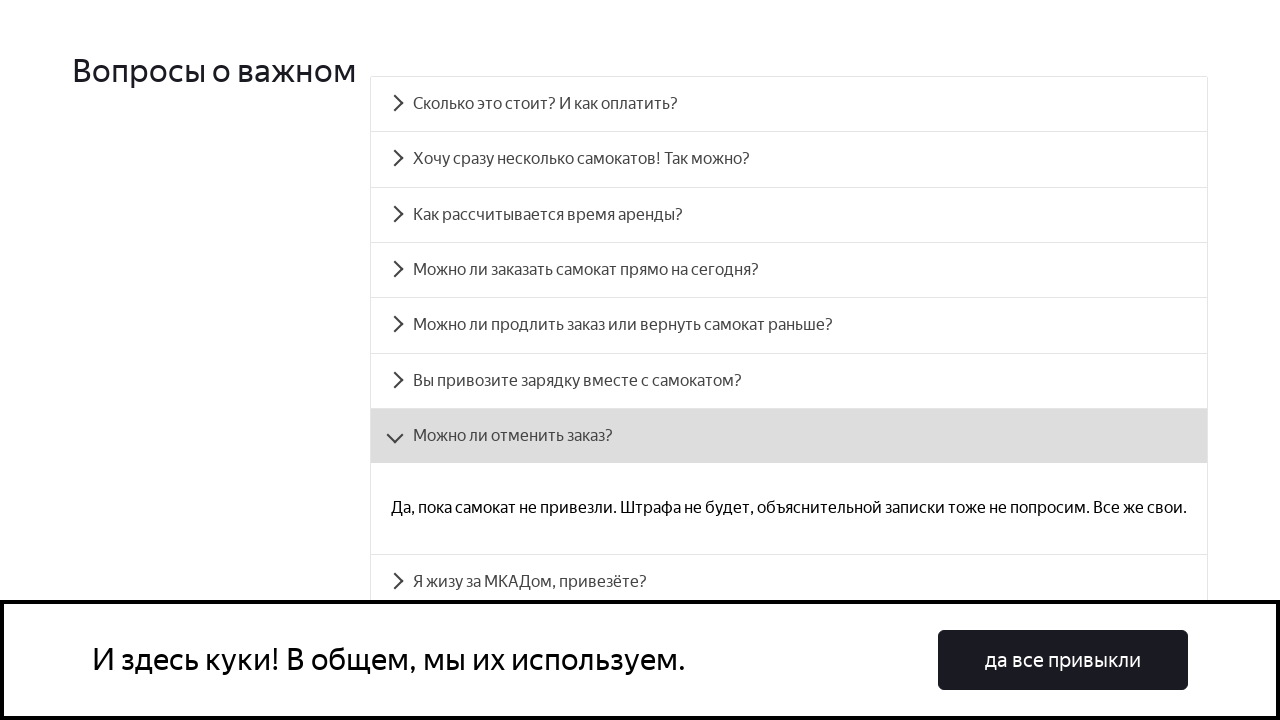